Complete purchase flow: navigates to Monitors, selects Apple monitor 24, adds to cart, and completes the checkout process with order details

Starting URL: https://www.demoblaze.com/

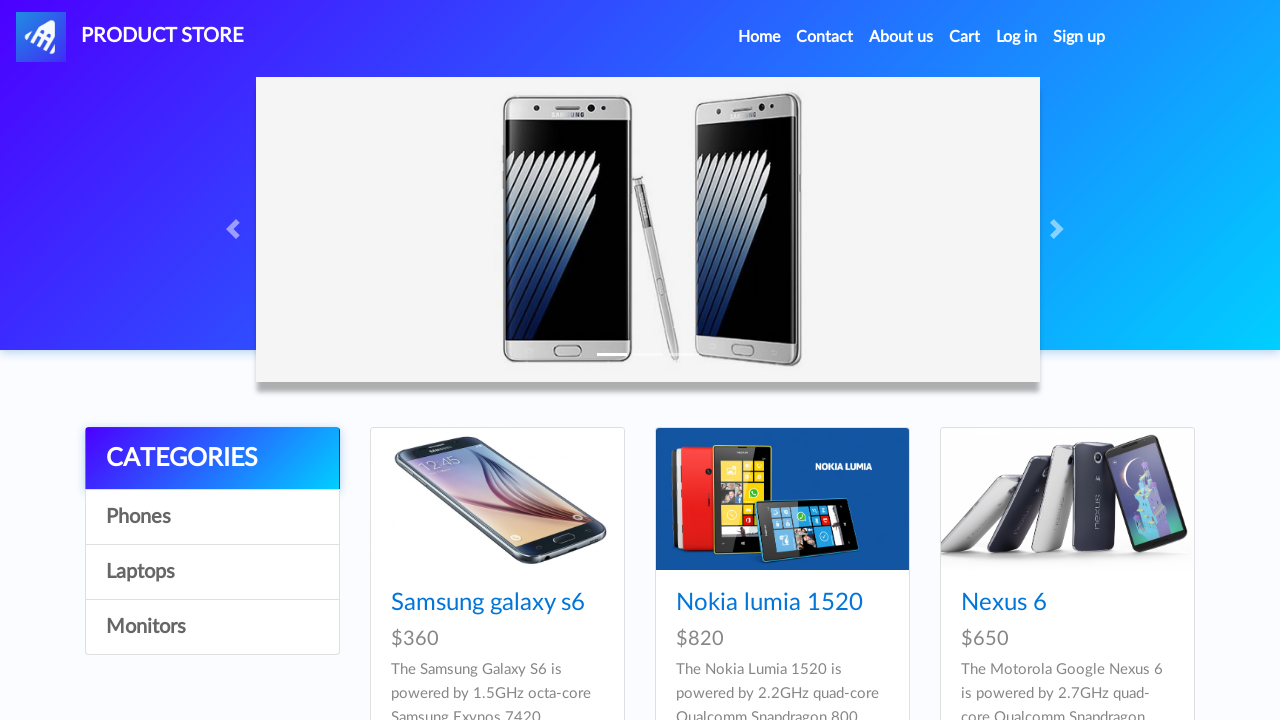

Clicked on Monitors category link at (212, 627) on a:has-text('Monitors')
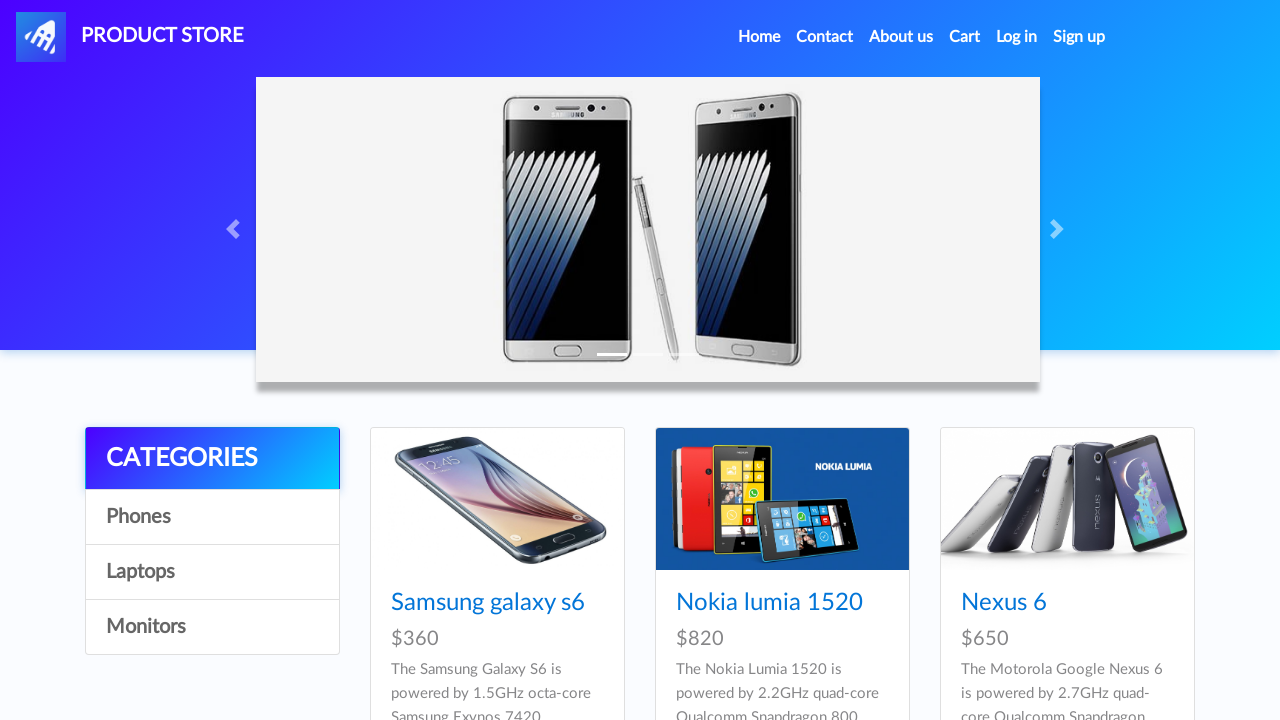

Products loaded in Monitors category
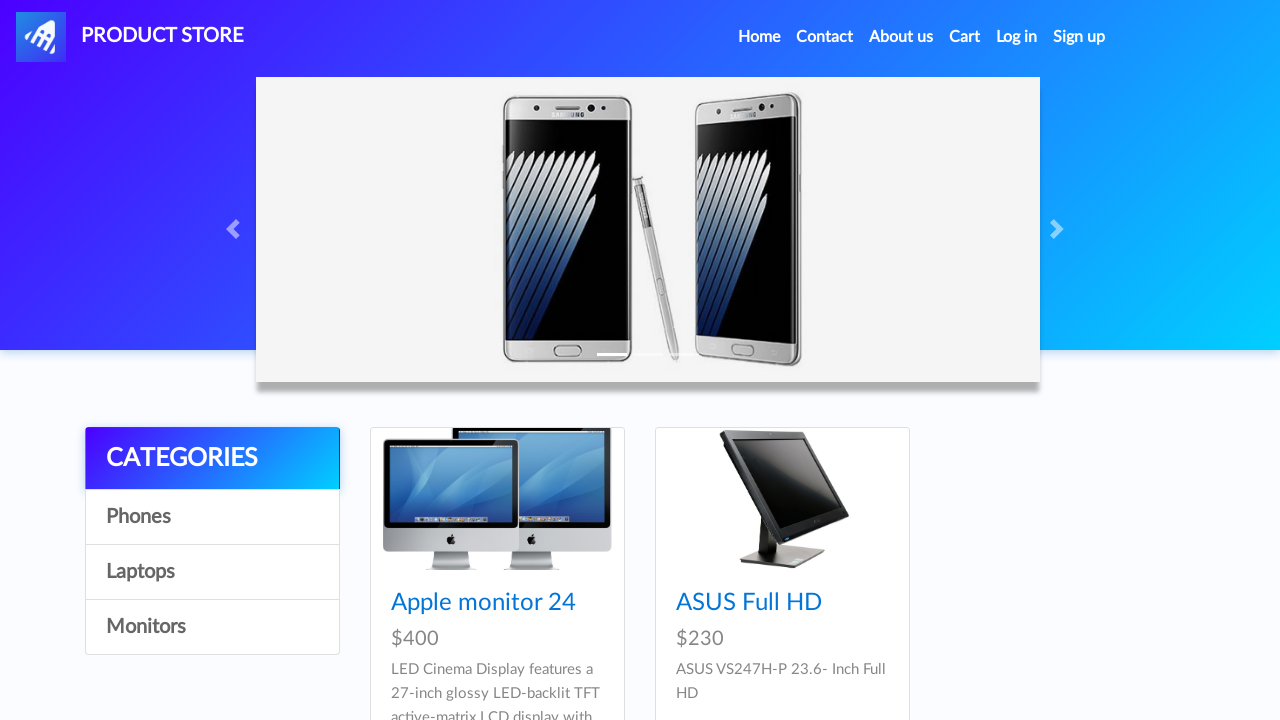

Clicked on Apple monitor 24 product at (484, 603) on a:has-text('Apple monitor 24')
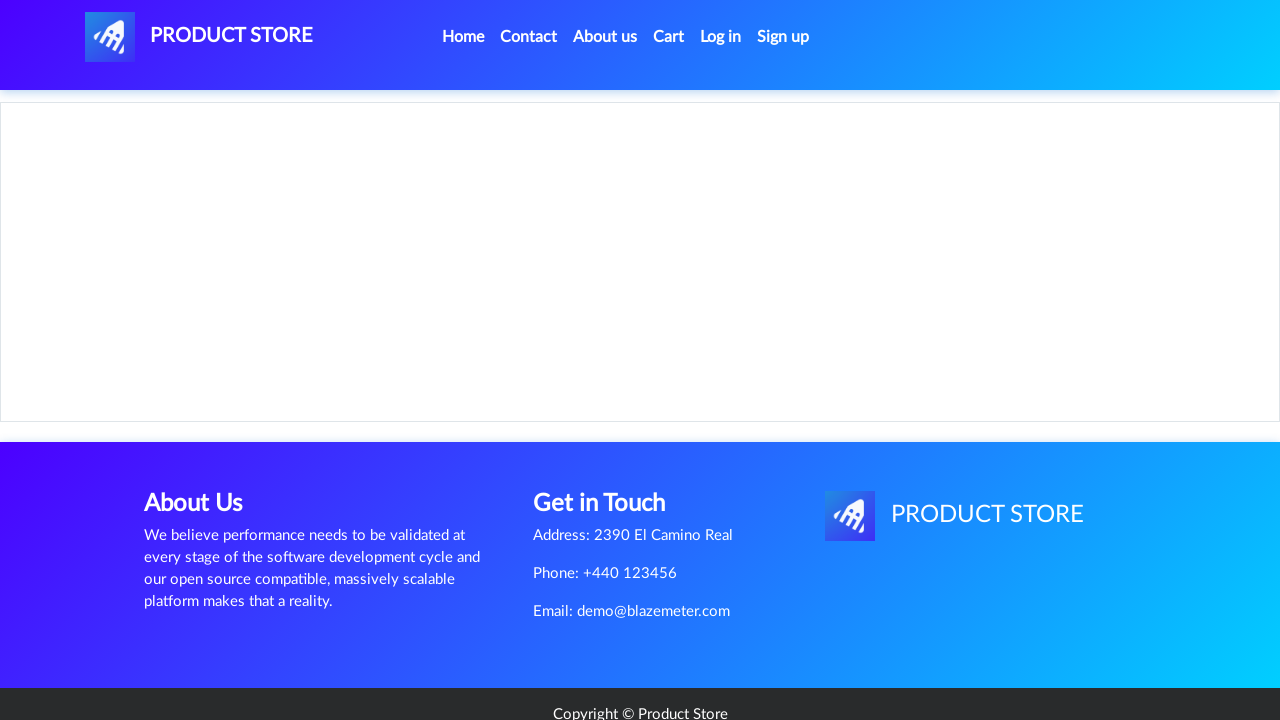

Product page loaded with Add to cart button visible
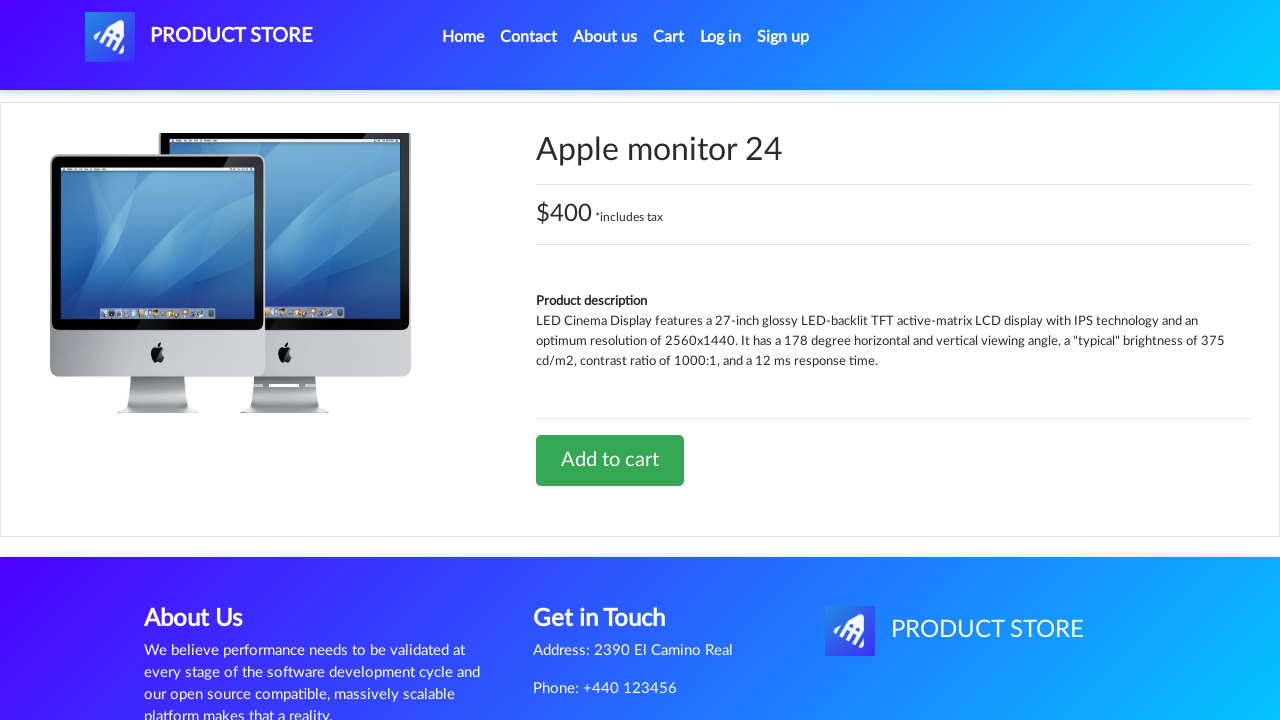

Clicked Add to cart button for Apple monitor 24 at (610, 460) on a:has-text('Add to cart')
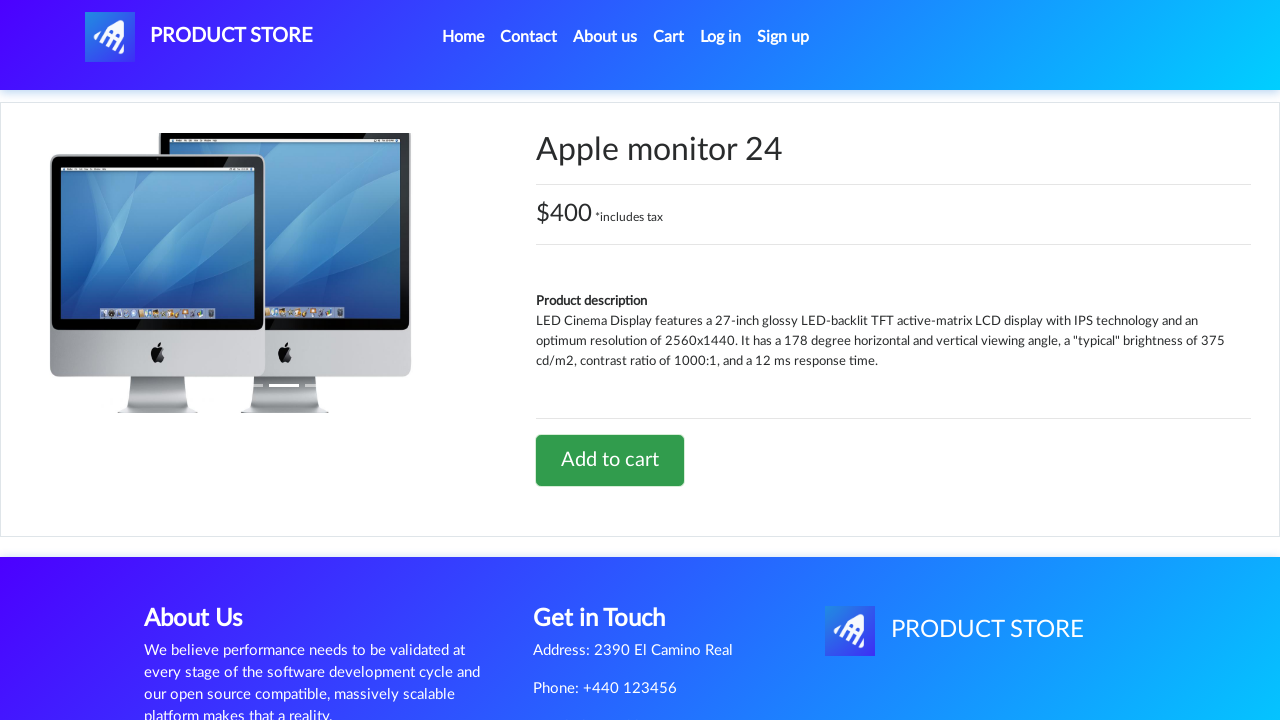

Alert dismissed, product added to cart
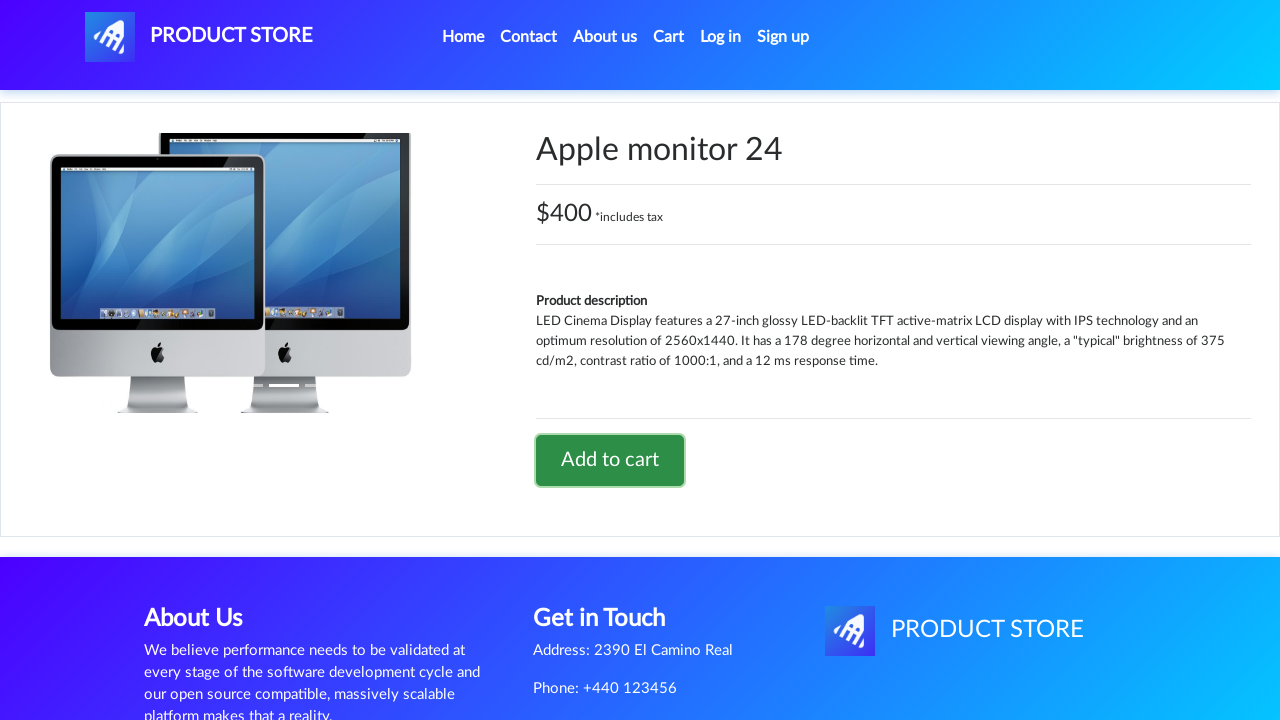

Clicked on Cart link to view cart at (669, 37) on #cartur
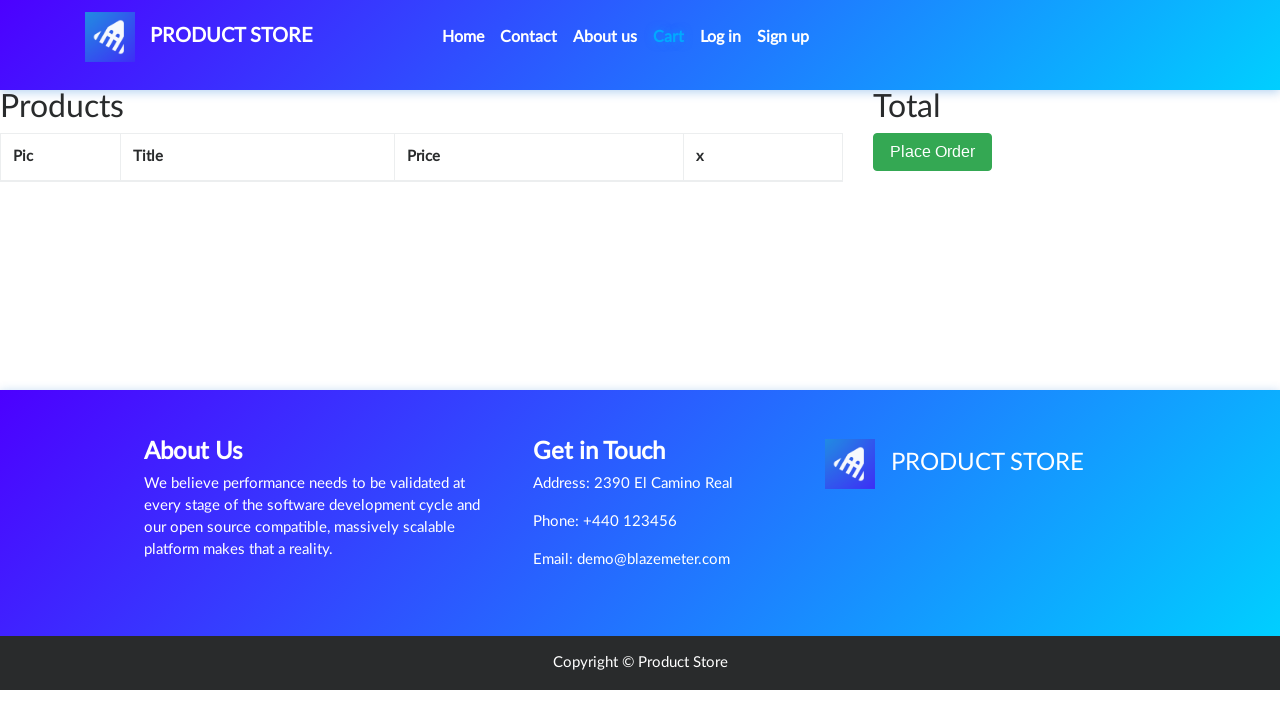

Cart loaded with products displayed
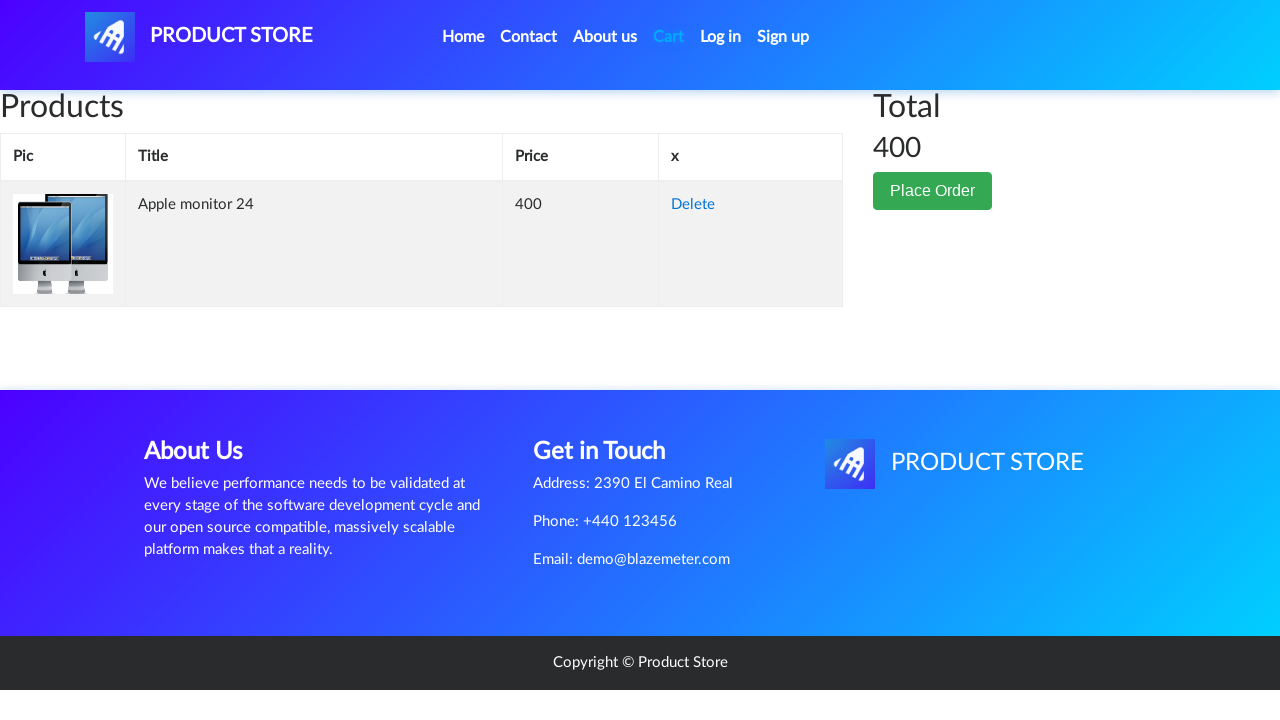

Clicked Place Order button at (933, 191) on button:has-text('Place Order')
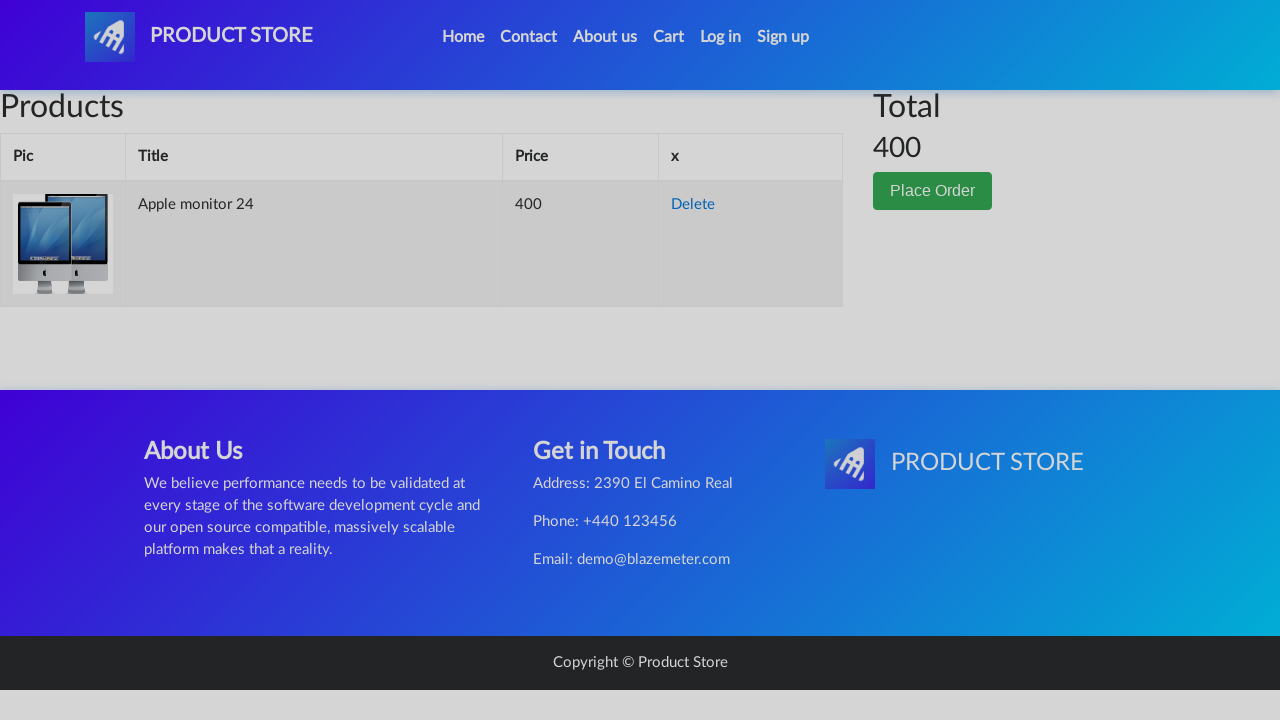

Order form modal opened
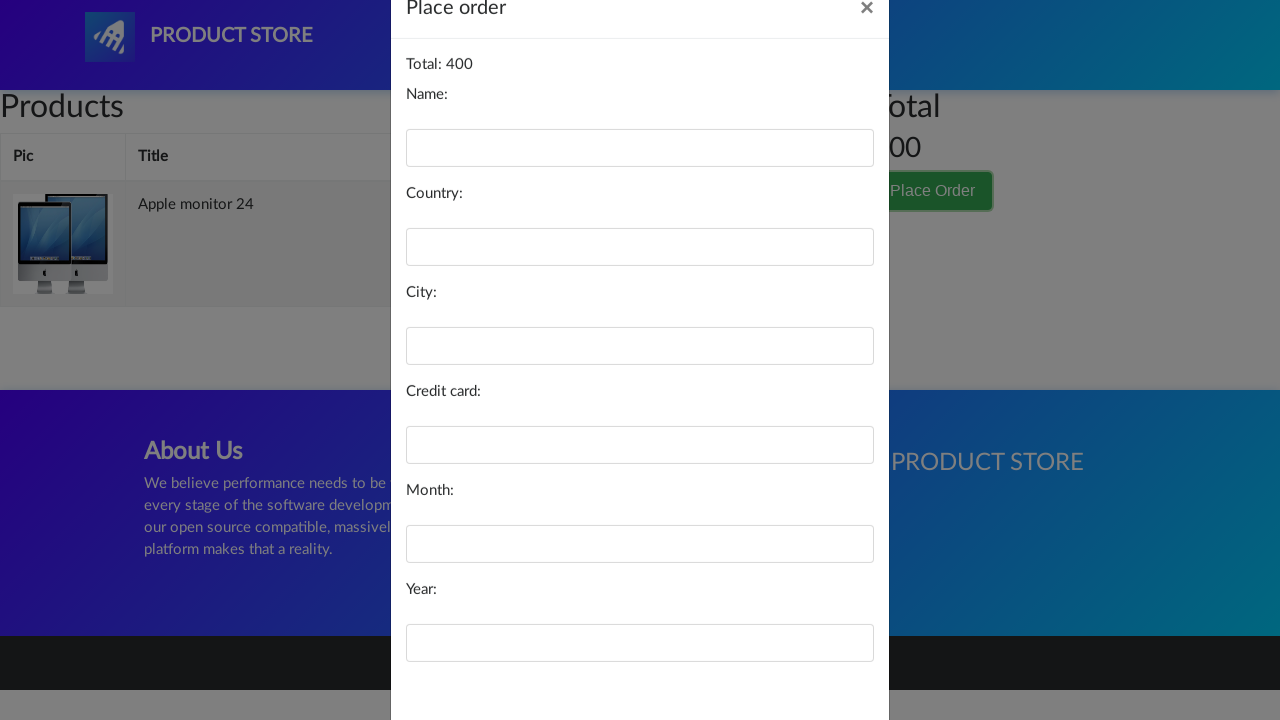

Filled name field with 'James Taylor' on #name
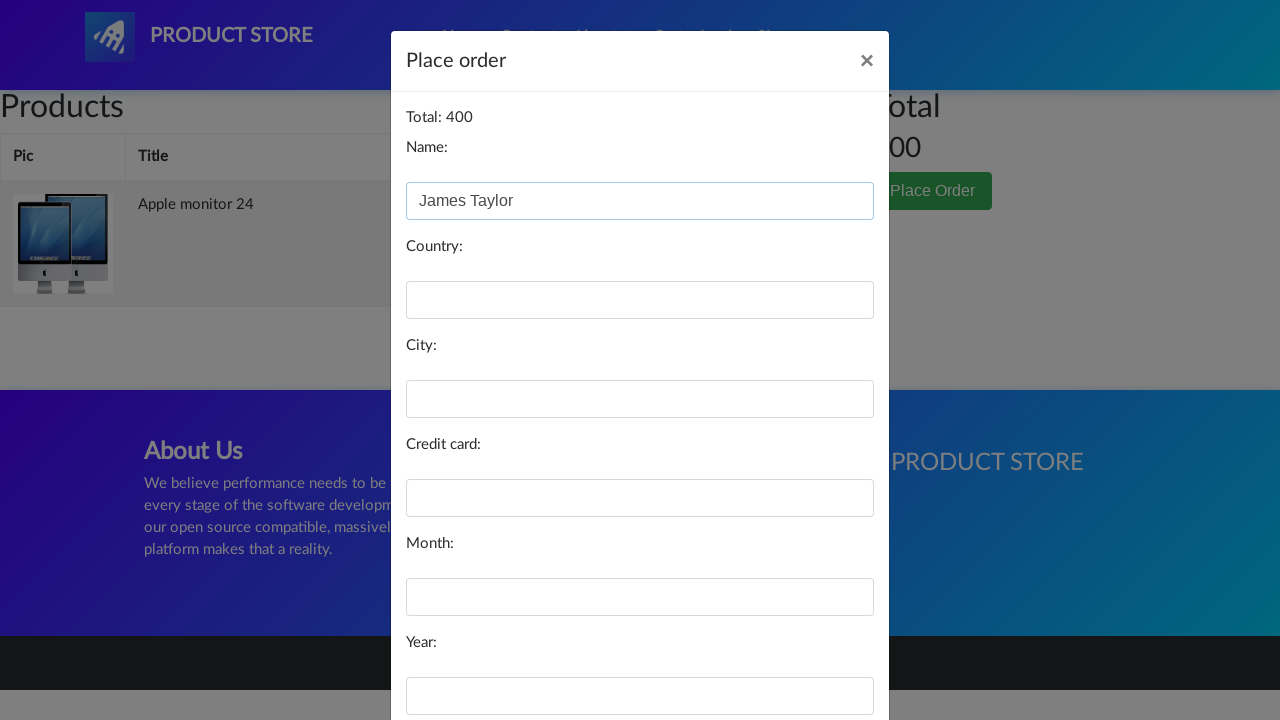

Filled country field with 'USA' on #country
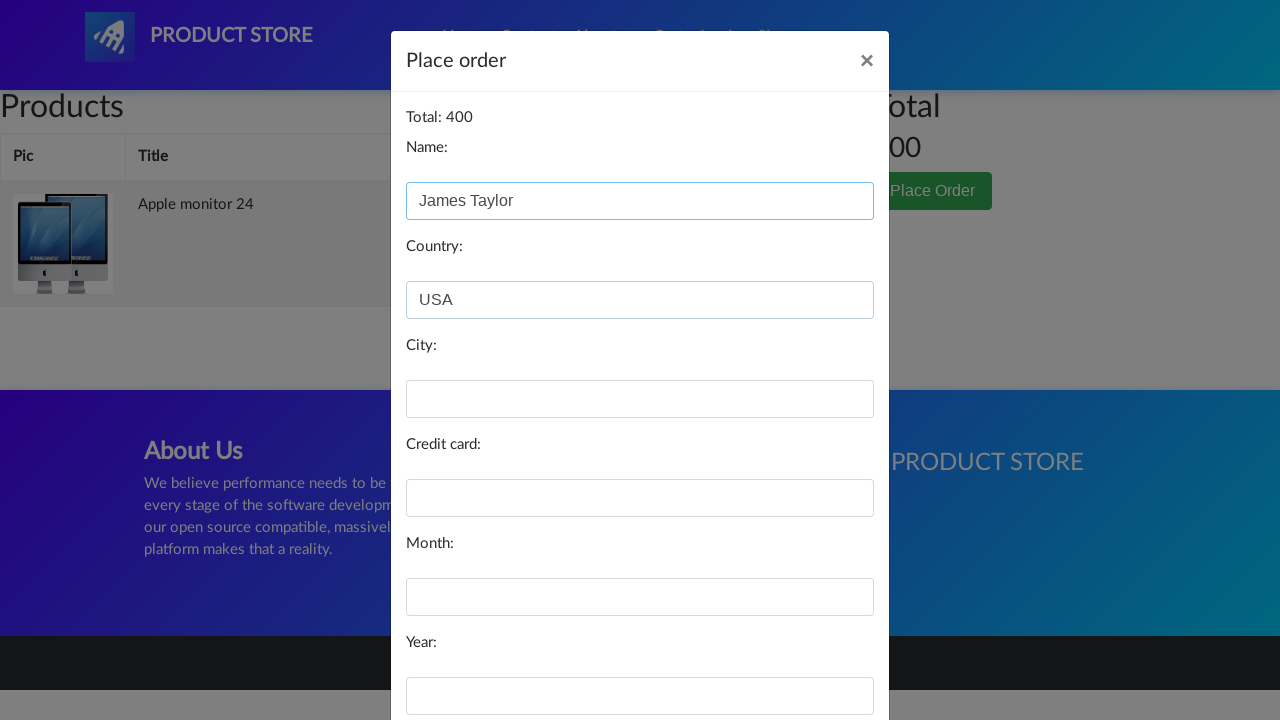

Filled city field with 'Oklahoma' on #city
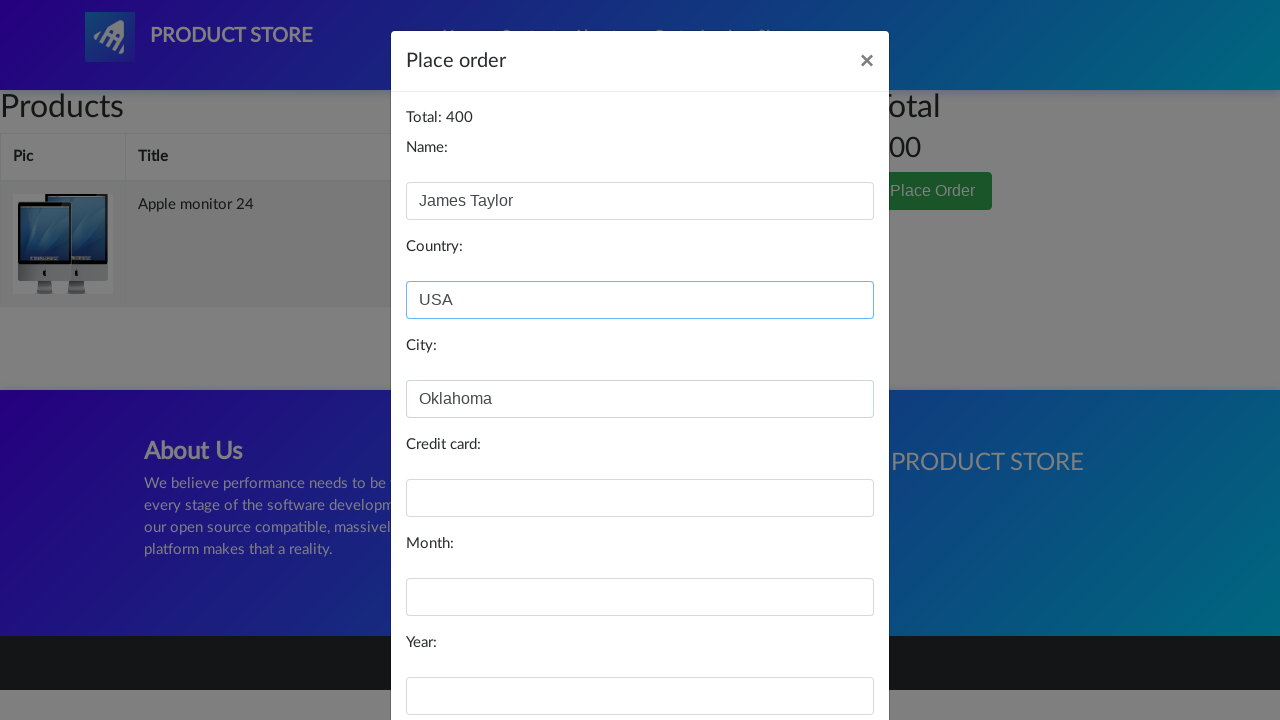

Filled card field with '12345678910' on #card
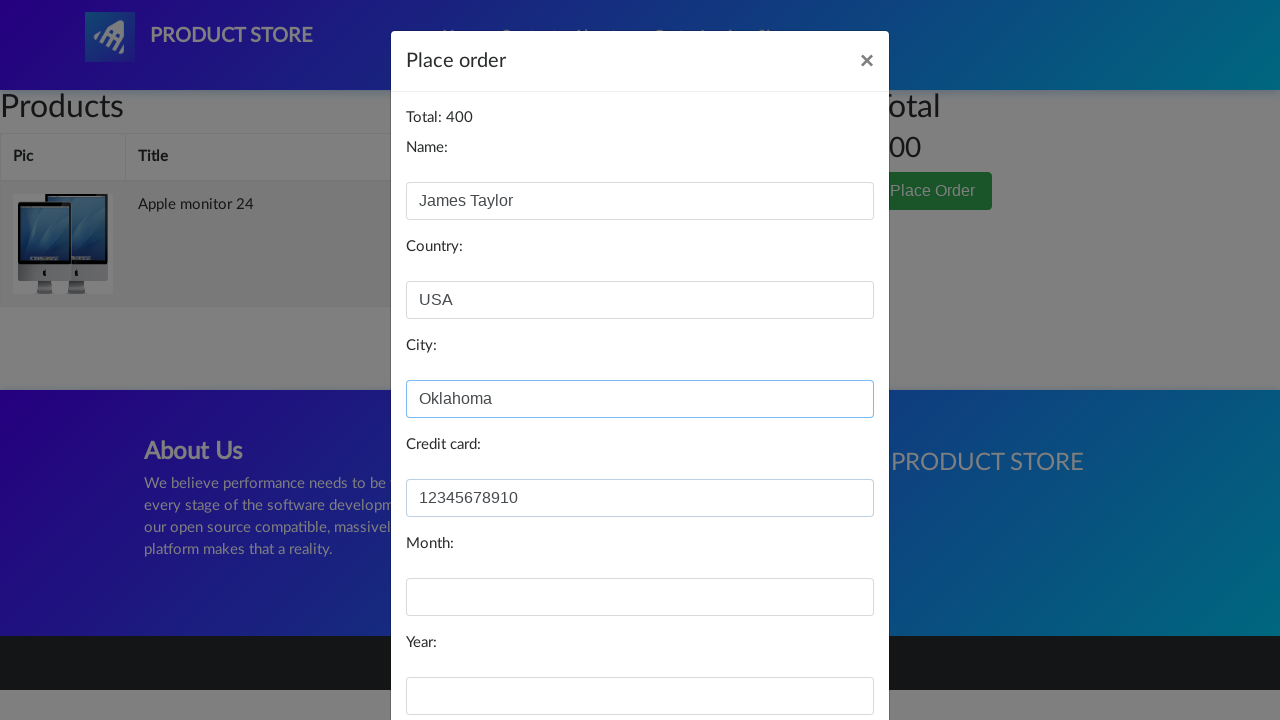

Filled month field with '01' on #month
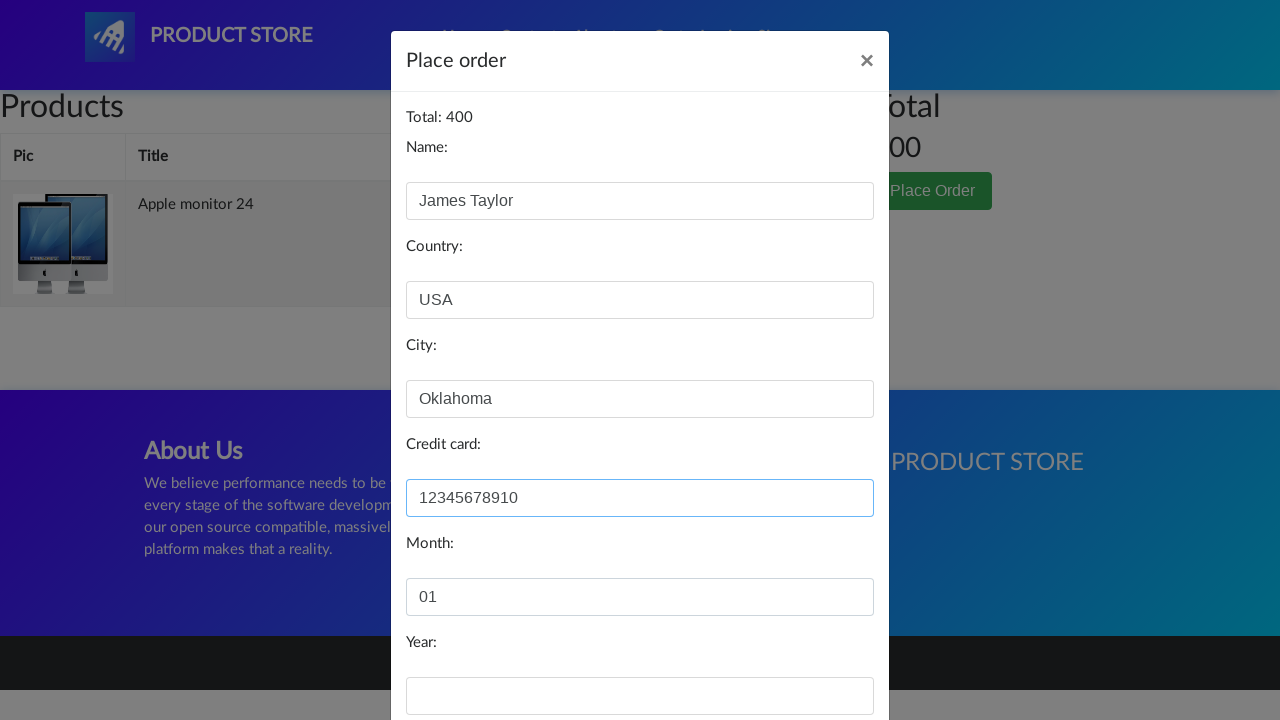

Filled year field with '2027' on #year
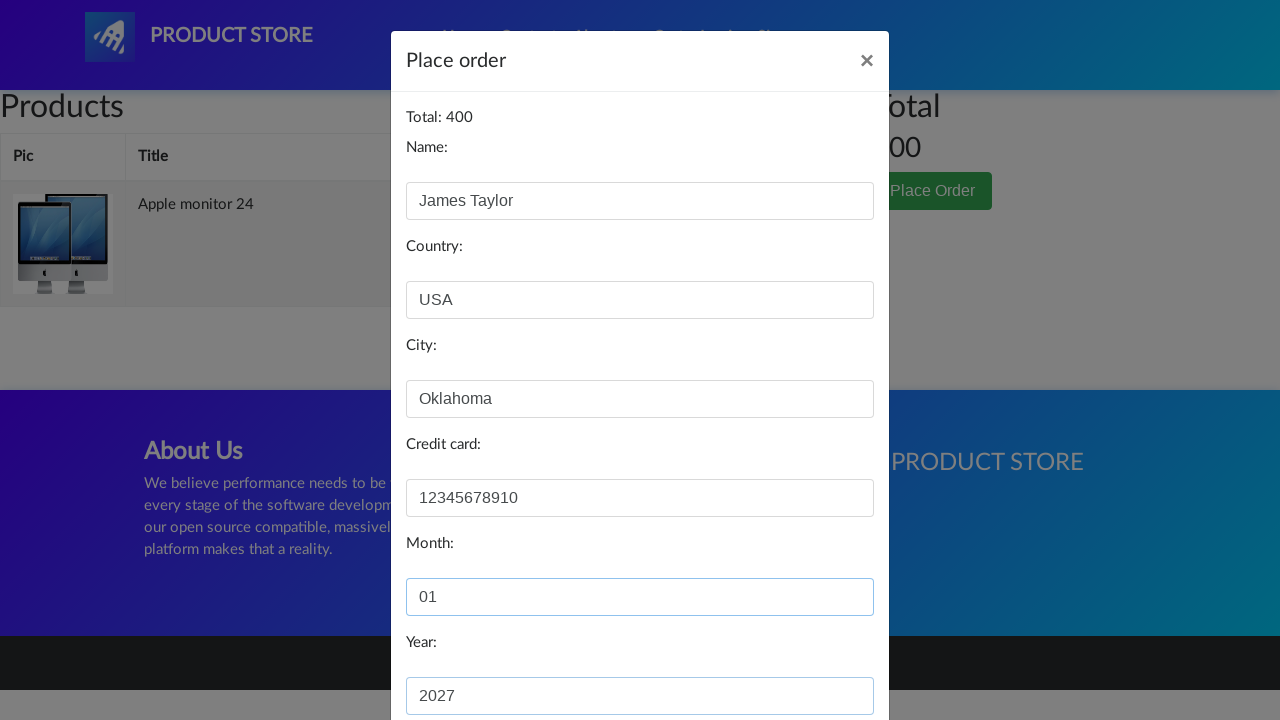

Clicked Purchase button to complete order at (823, 655) on button:has-text('Purchase')
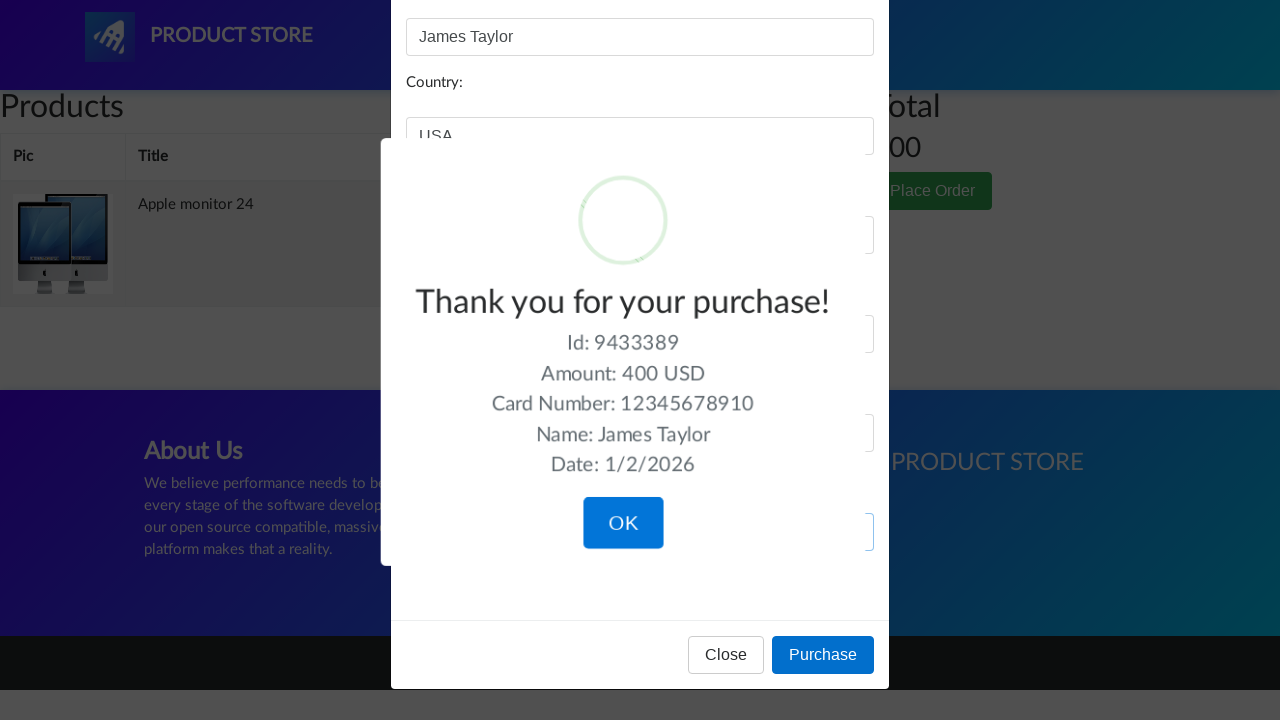

Order confirmation page displayed with 'Thank you for your purchase!' message
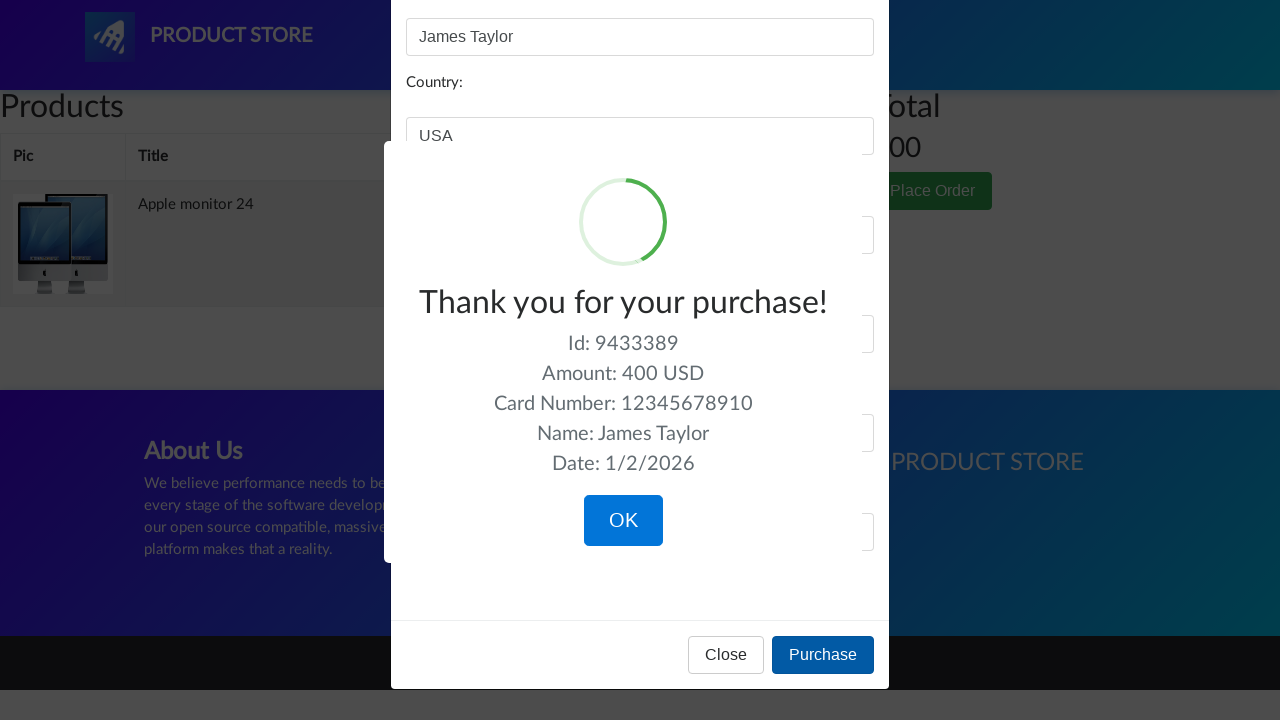

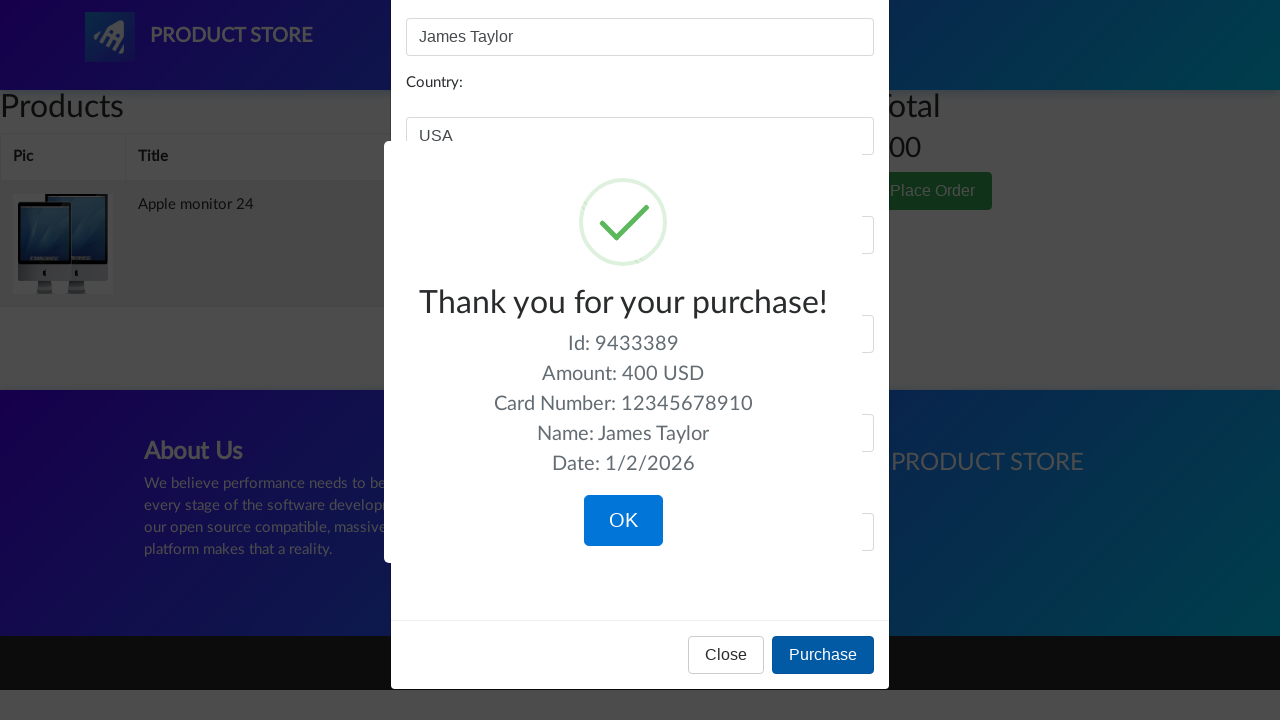